Tests that whitespace is trimmed from edited todo text

Starting URL: https://demo.playwright.dev/todomvc

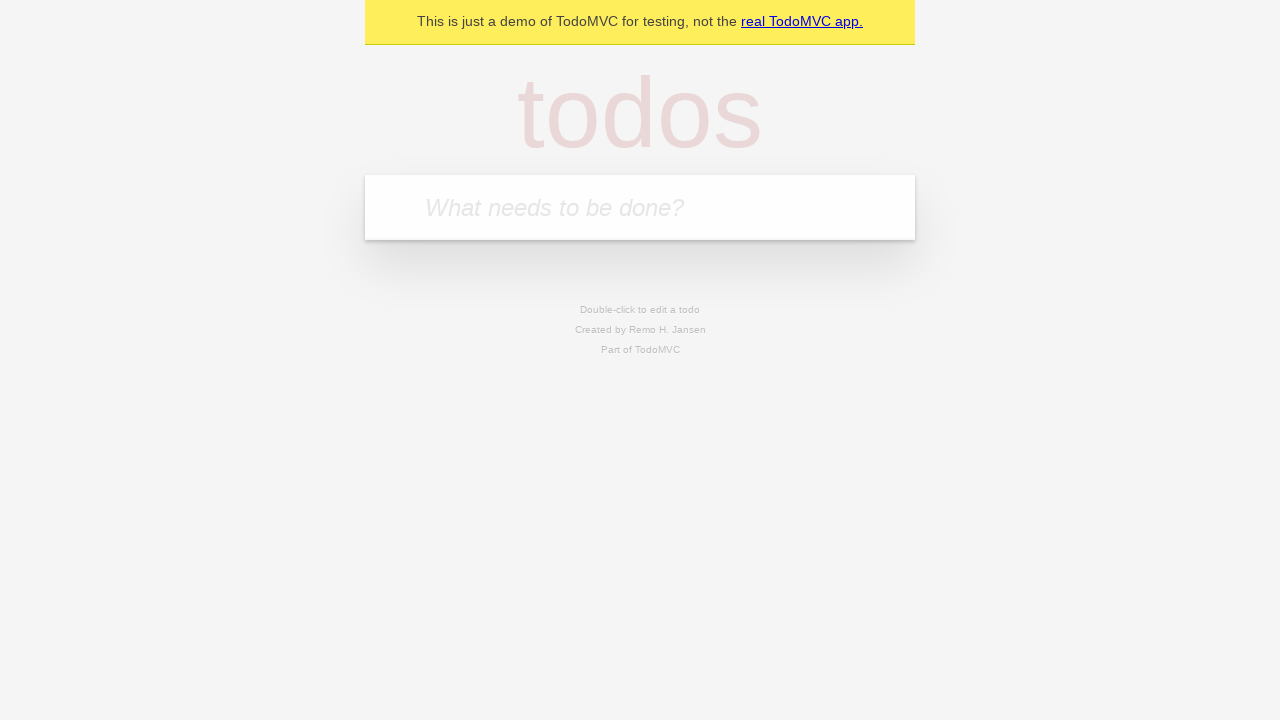

Filled todo input with 'buy some cheese' on internal:attr=[placeholder="What needs to be done?"i]
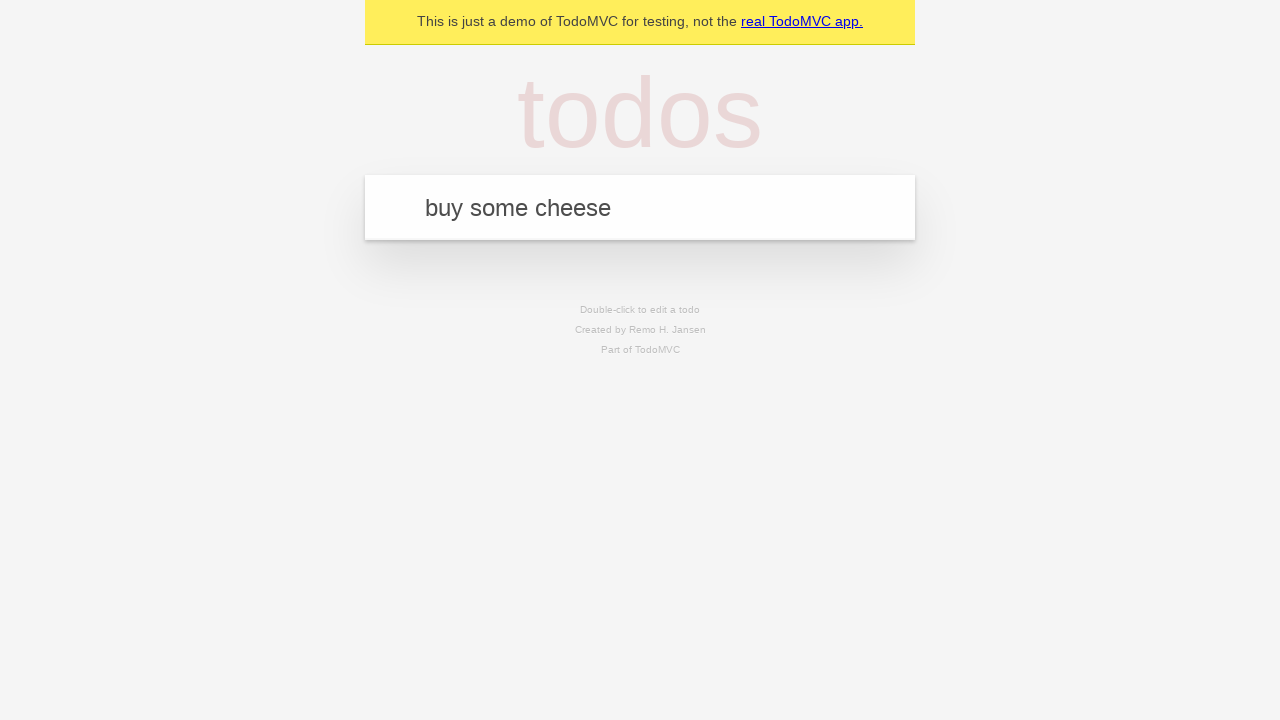

Pressed Enter to create todo 'buy some cheese' on internal:attr=[placeholder="What needs to be done?"i]
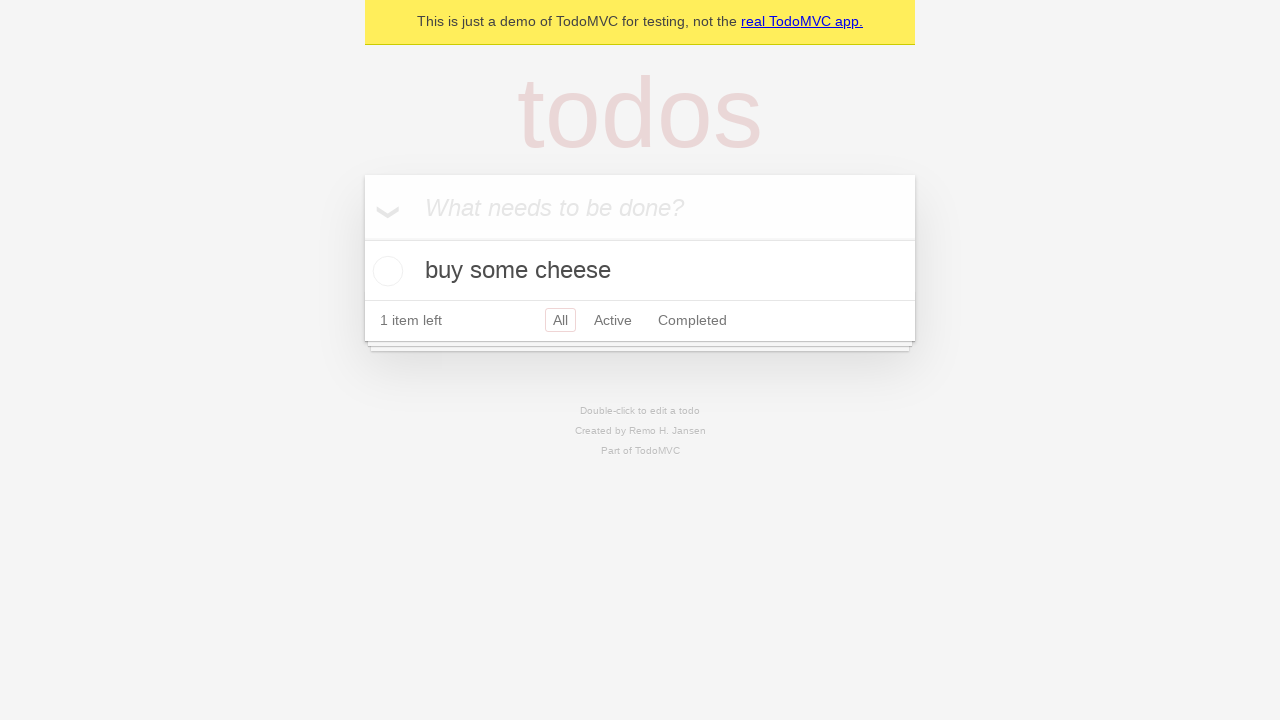

Filled todo input with 'feed the cat' on internal:attr=[placeholder="What needs to be done?"i]
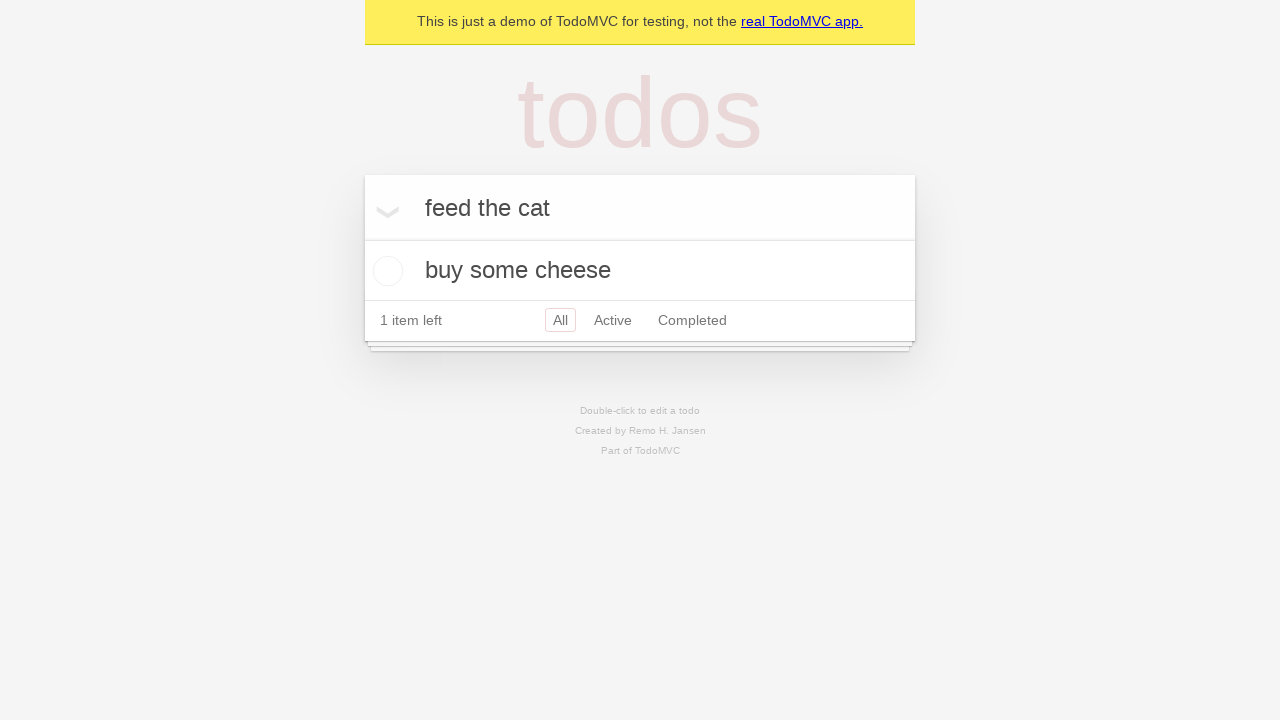

Pressed Enter to create todo 'feed the cat' on internal:attr=[placeholder="What needs to be done?"i]
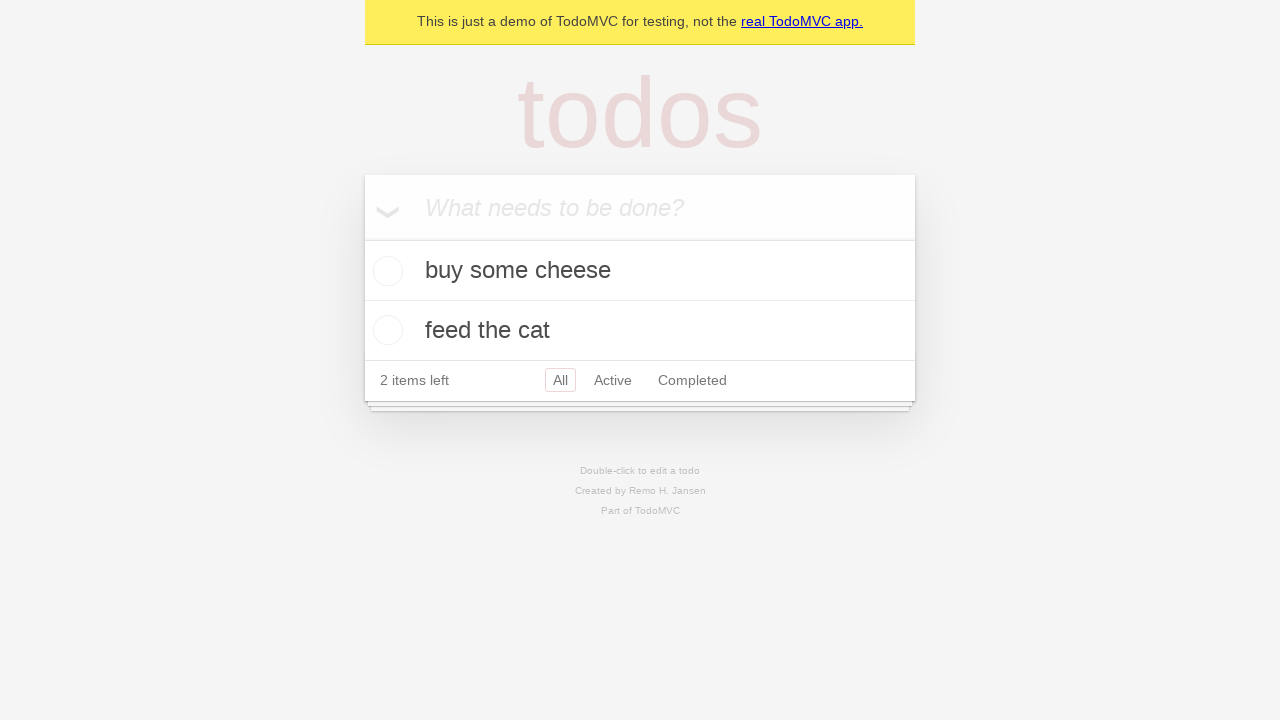

Filled todo input with 'book a doctors appointment' on internal:attr=[placeholder="What needs to be done?"i]
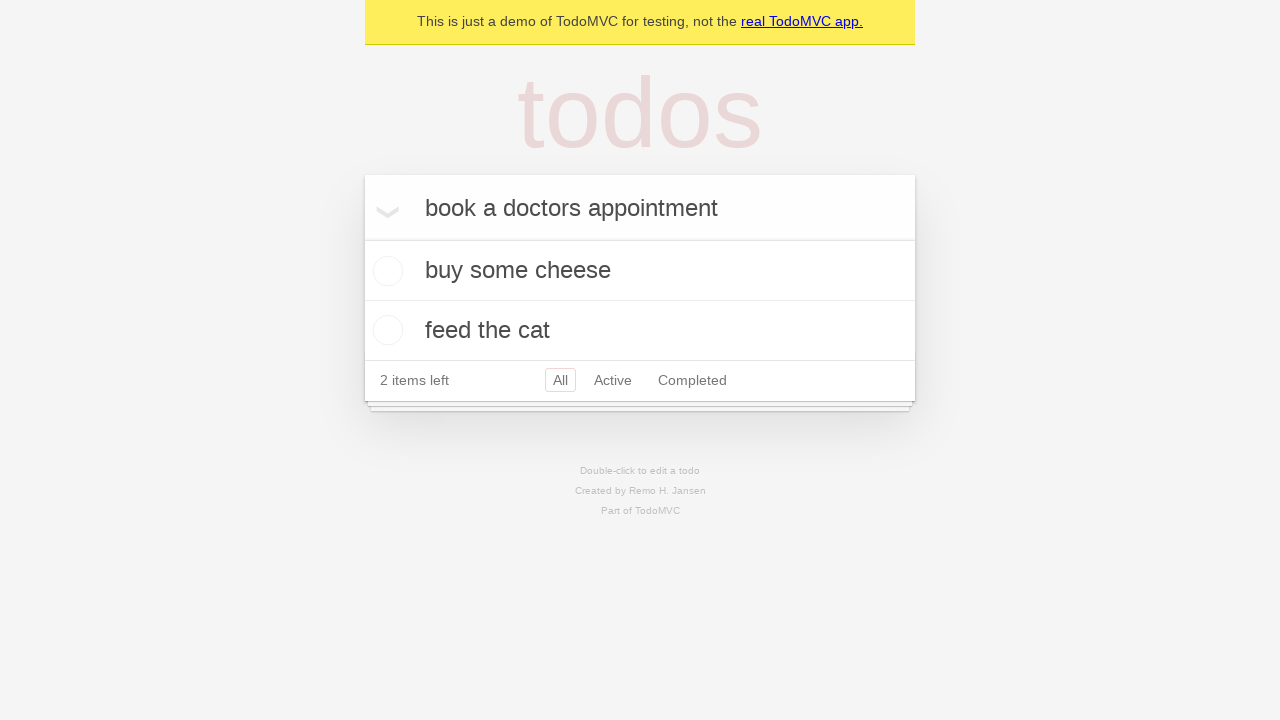

Pressed Enter to create todo 'book a doctors appointment' on internal:attr=[placeholder="What needs to be done?"i]
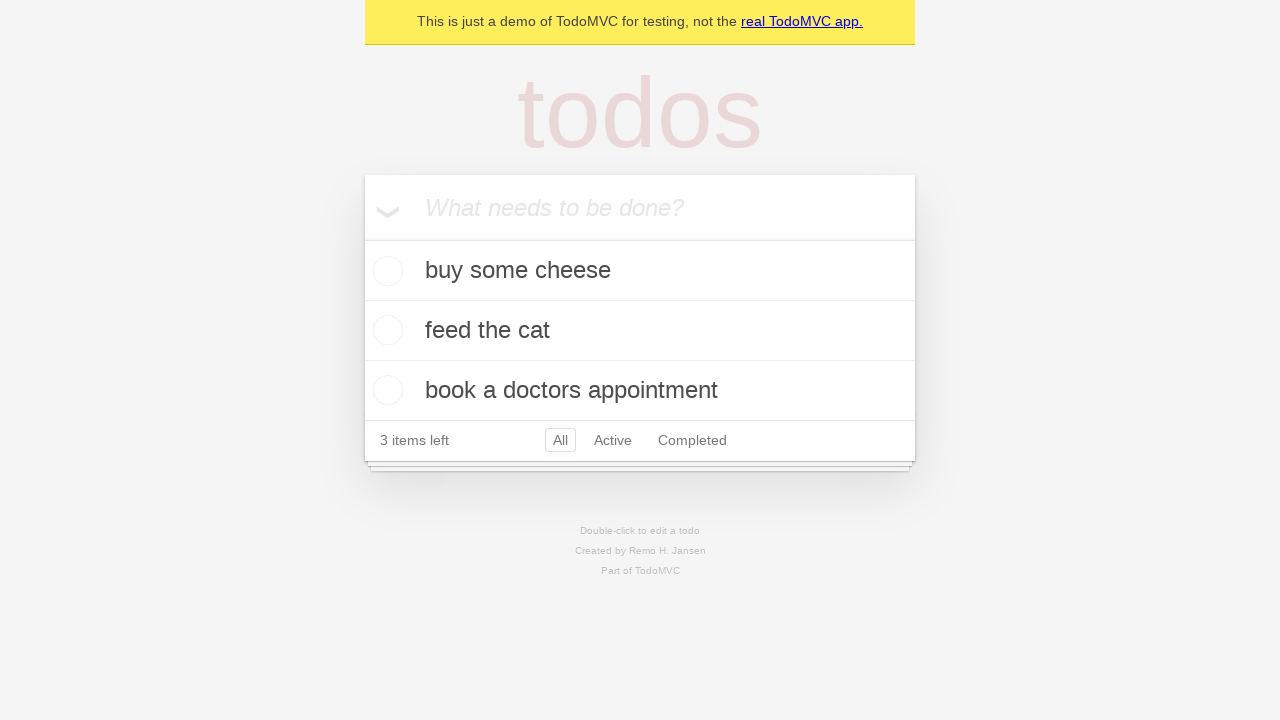

Waited for all 3 default todos to be created
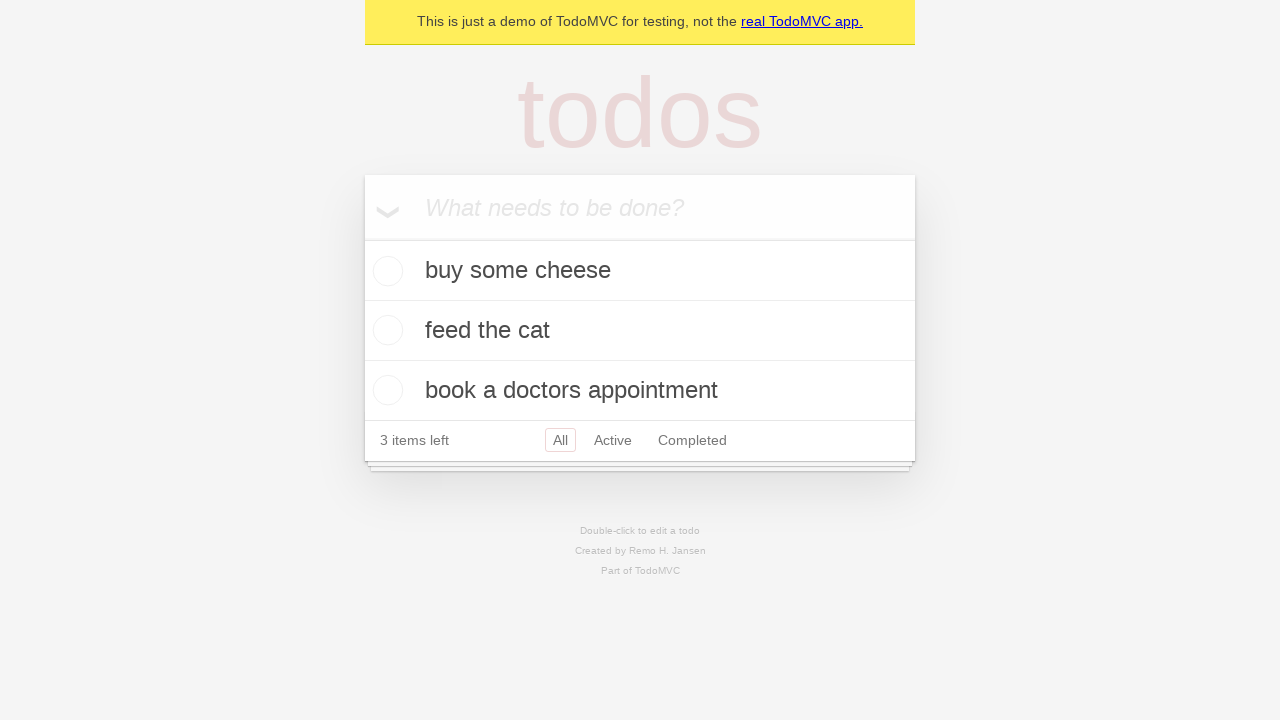

Double-clicked second todo item to enter edit mode at (640, 331) on internal:testid=[data-testid="todo-item"s] >> nth=1
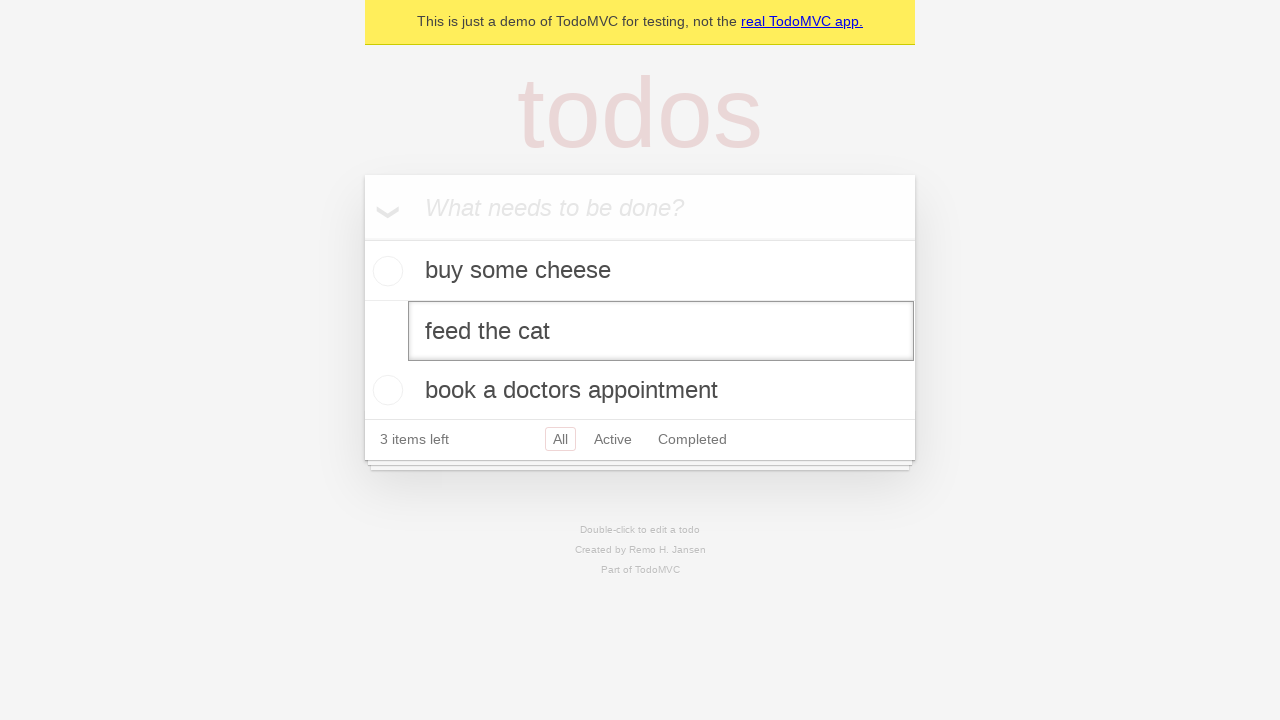

Filled edit input with text containing leading and trailing whitespace on internal:testid=[data-testid="todo-item"s] >> nth=1 >> internal:role=textbox[nam
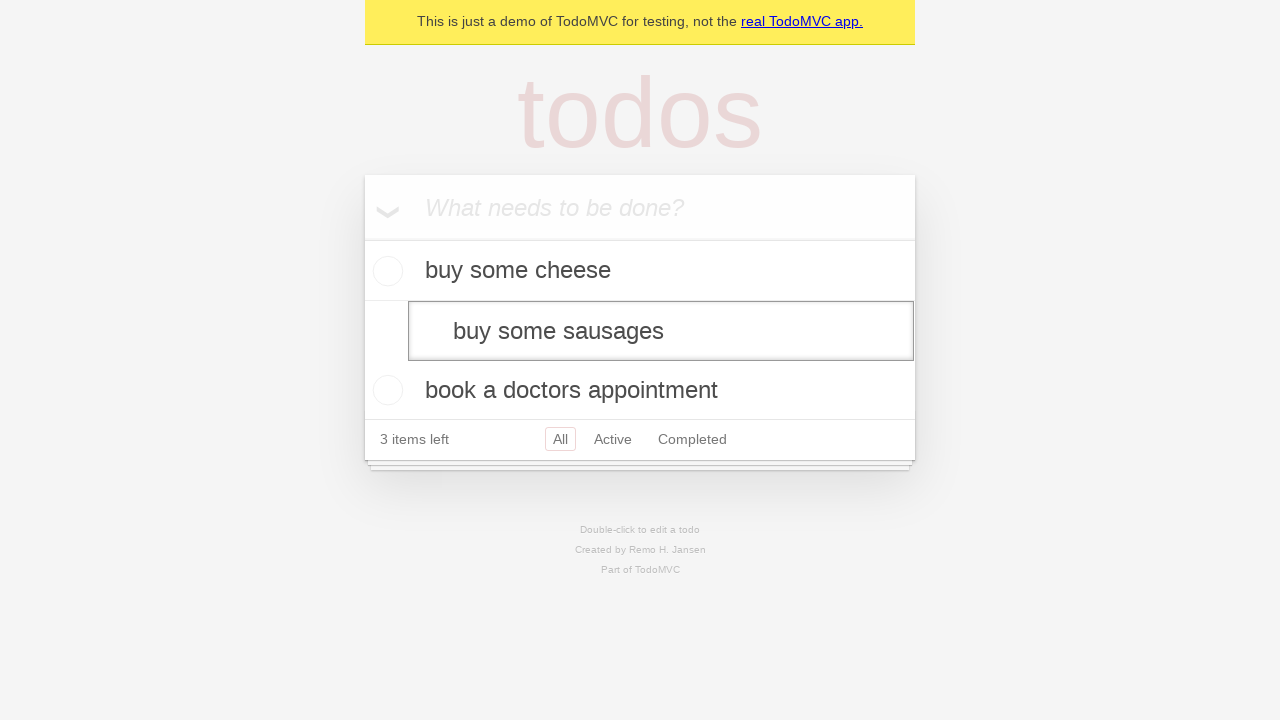

Pressed Enter to confirm edit and verify whitespace is trimmed on internal:testid=[data-testid="todo-item"s] >> nth=1 >> internal:role=textbox[nam
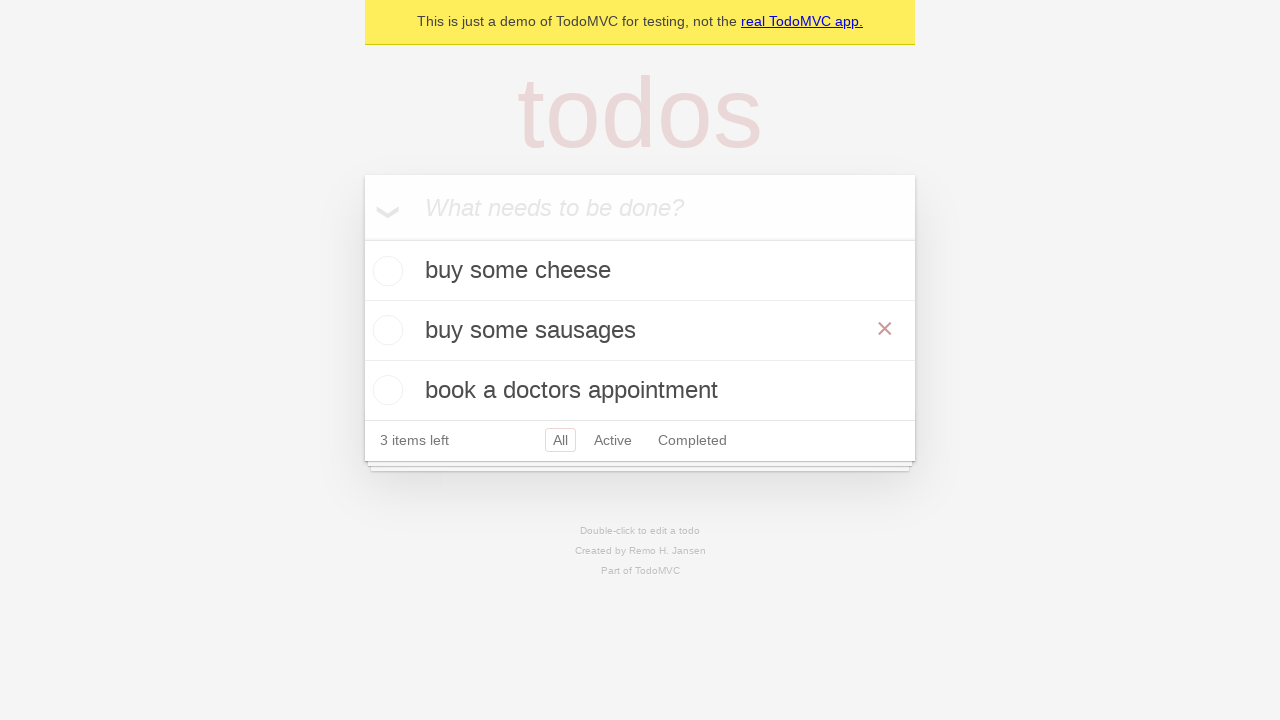

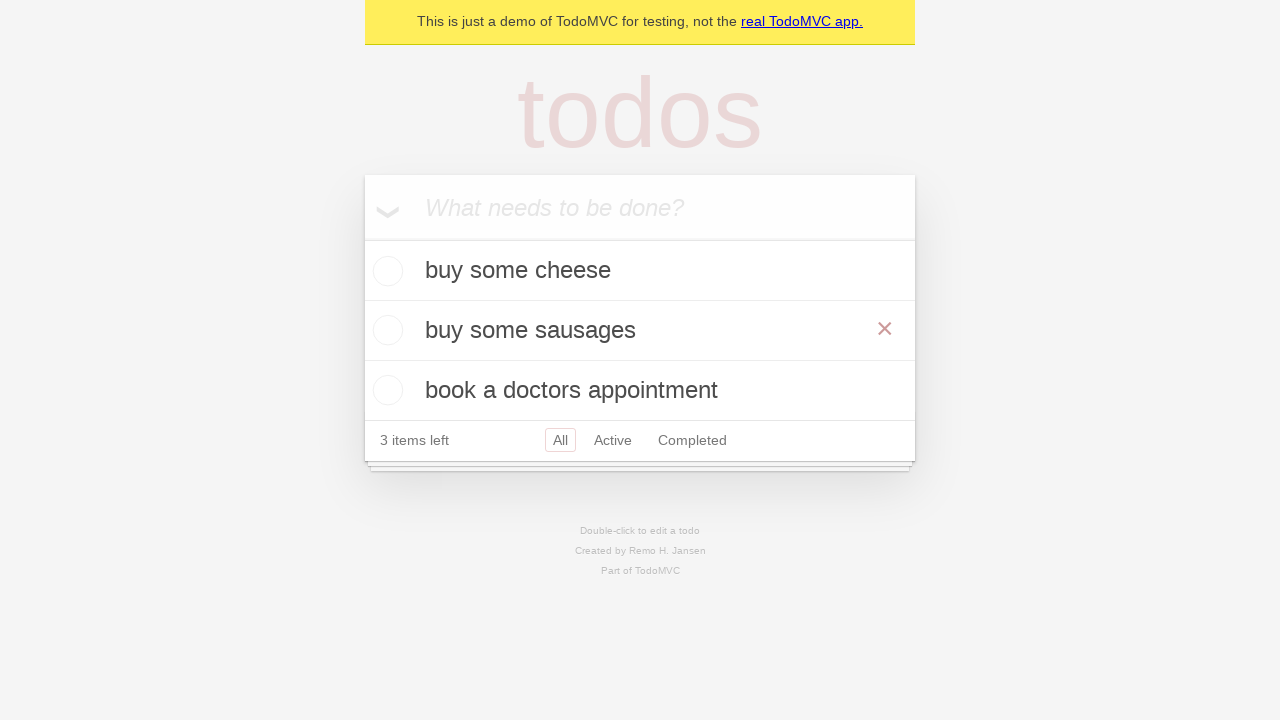